Opens a website, then opens a new browser window and navigates to a second website (nopcommerce demo store), demonstrating multi-window browser handling

Starting URL: https://www.dummyticket.com/dummy-ticket-for-visa-application/

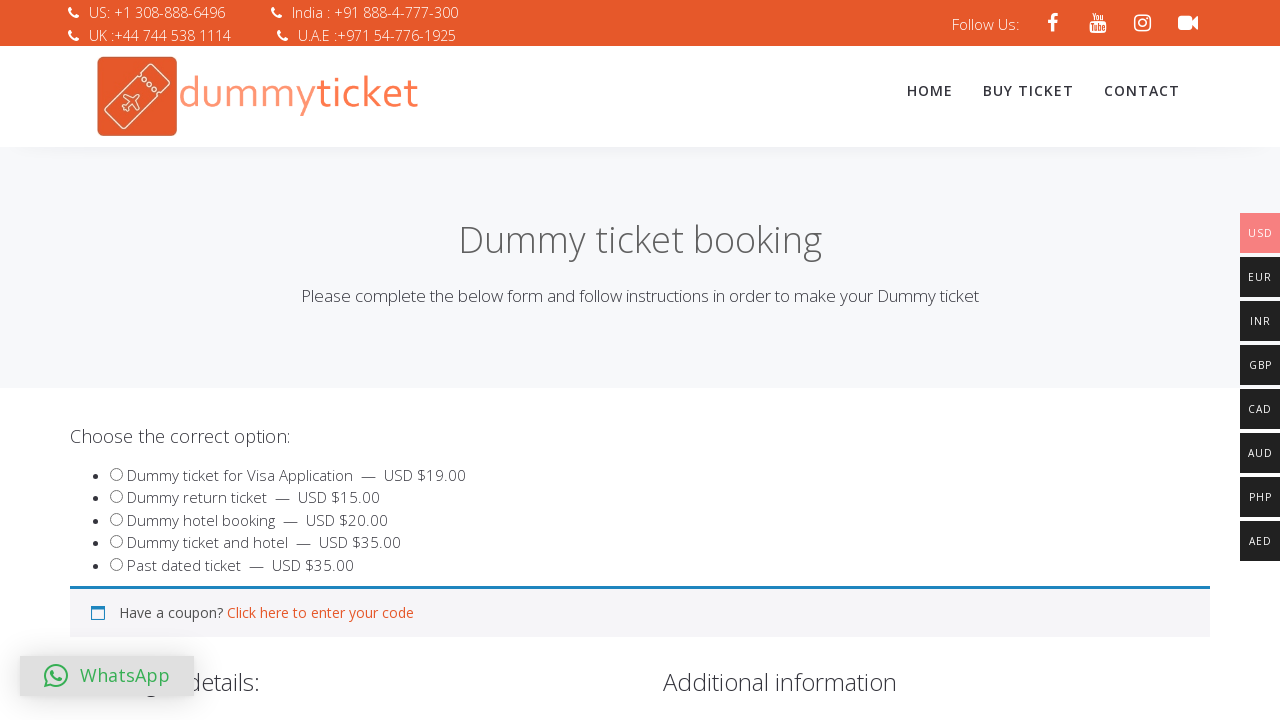

Opened a new browser window/page in the same context
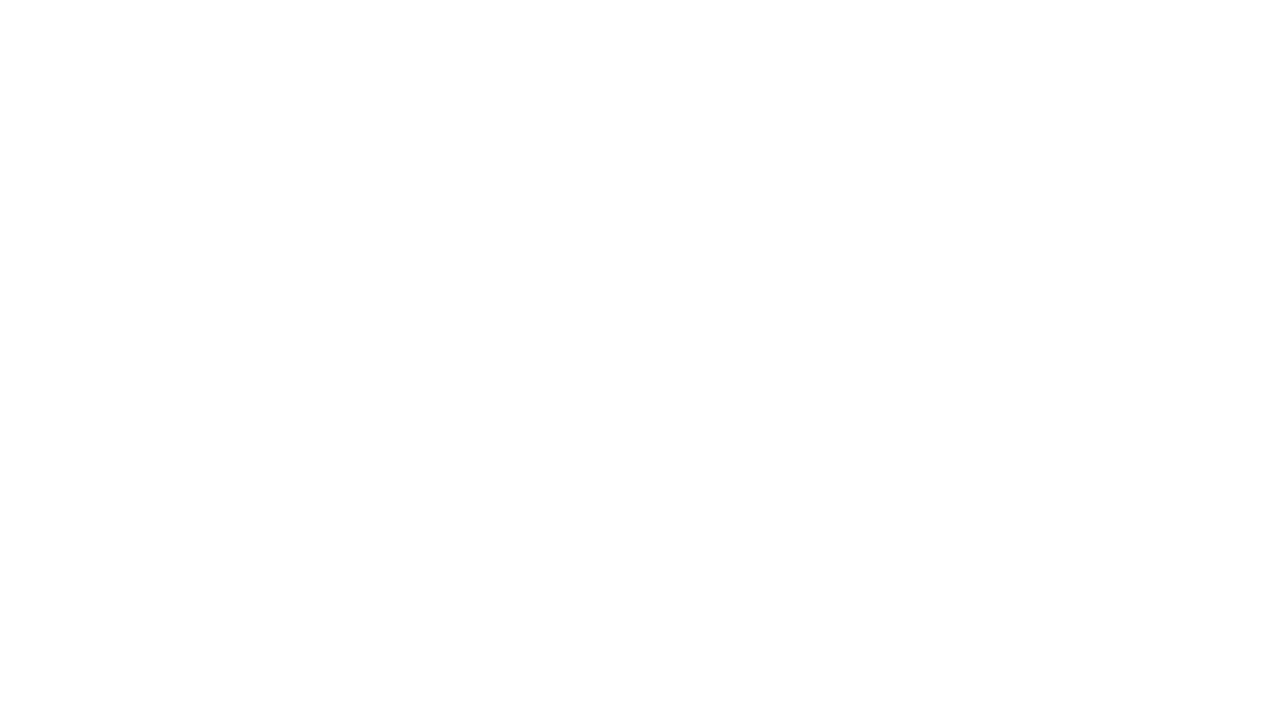

Navigated to nopcommerce demo store in new window
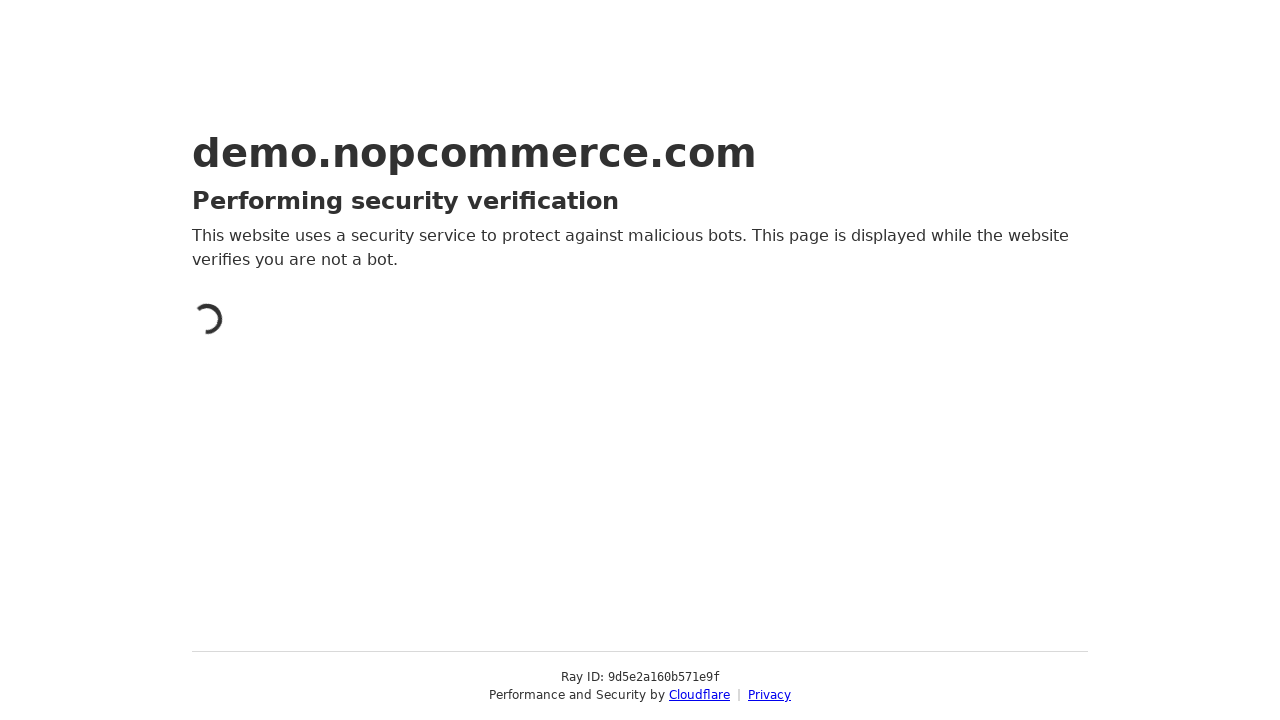

Waited for nopcommerce page to load (domcontentloaded)
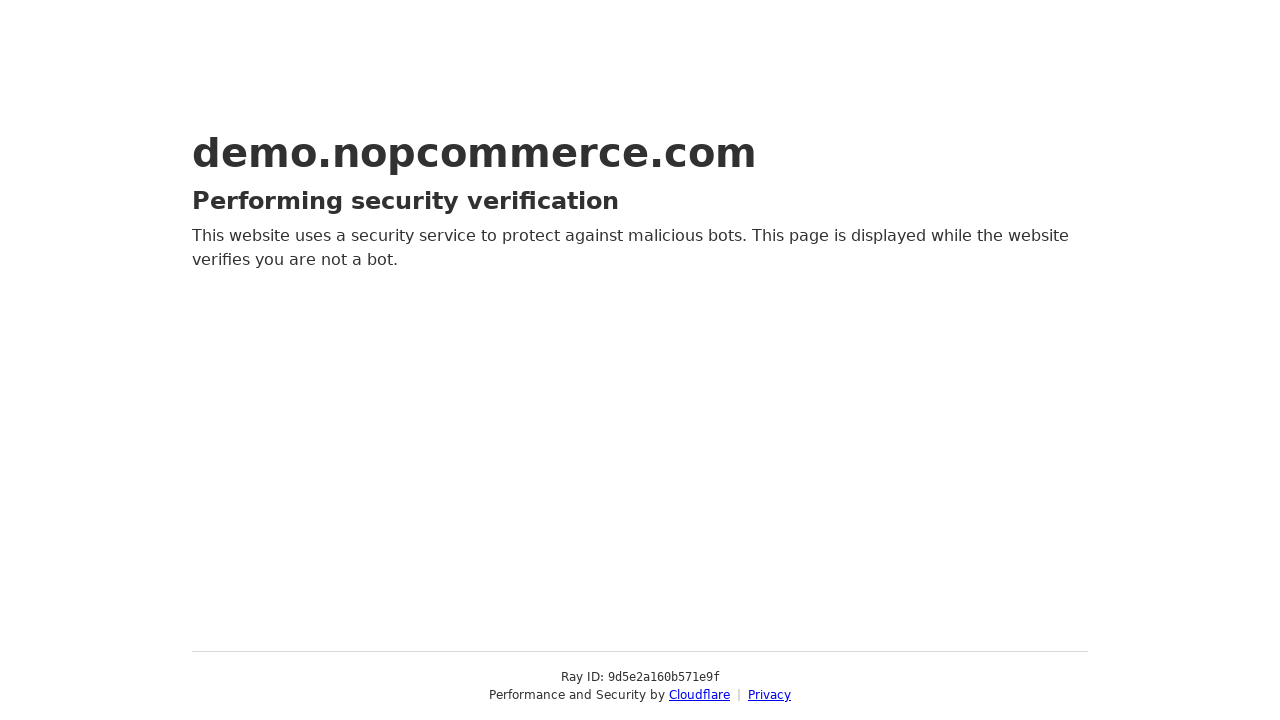

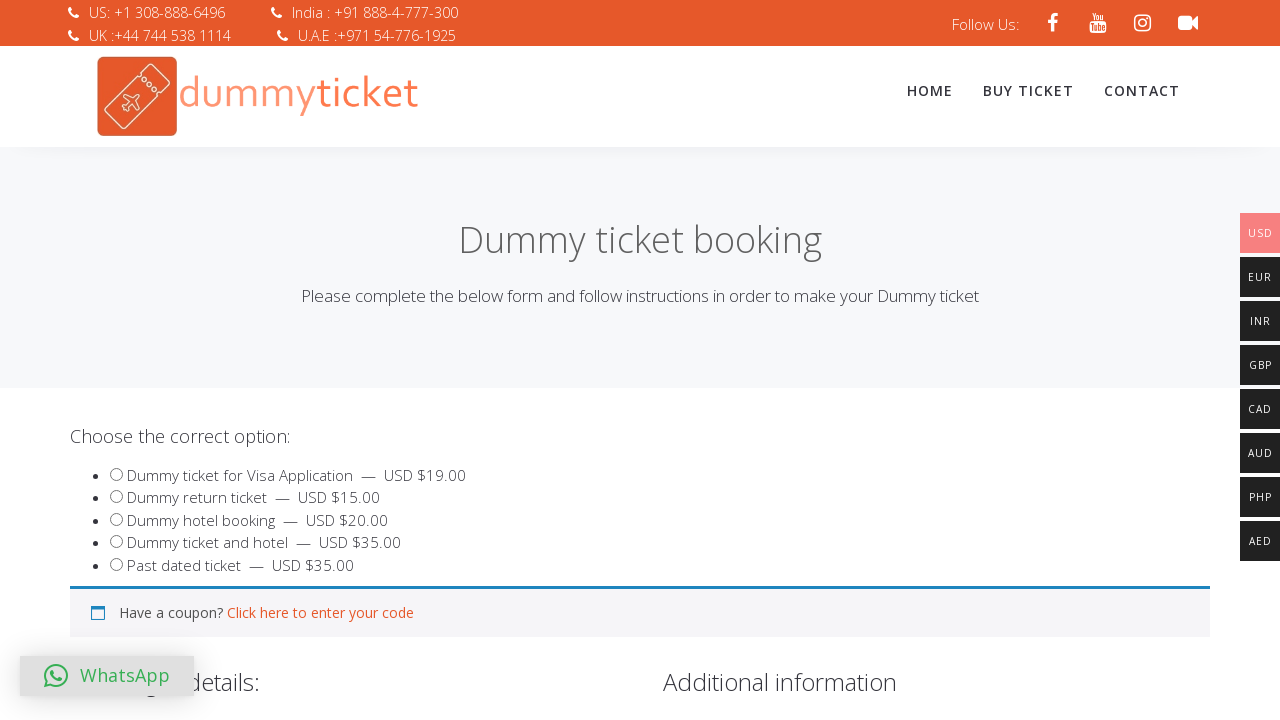